Tests auto-suggestion dropdown functionality by typing partial text and selecting a matching option from the suggestions

Starting URL: https://rahulshettyacademy.com/dropdownsPractise/

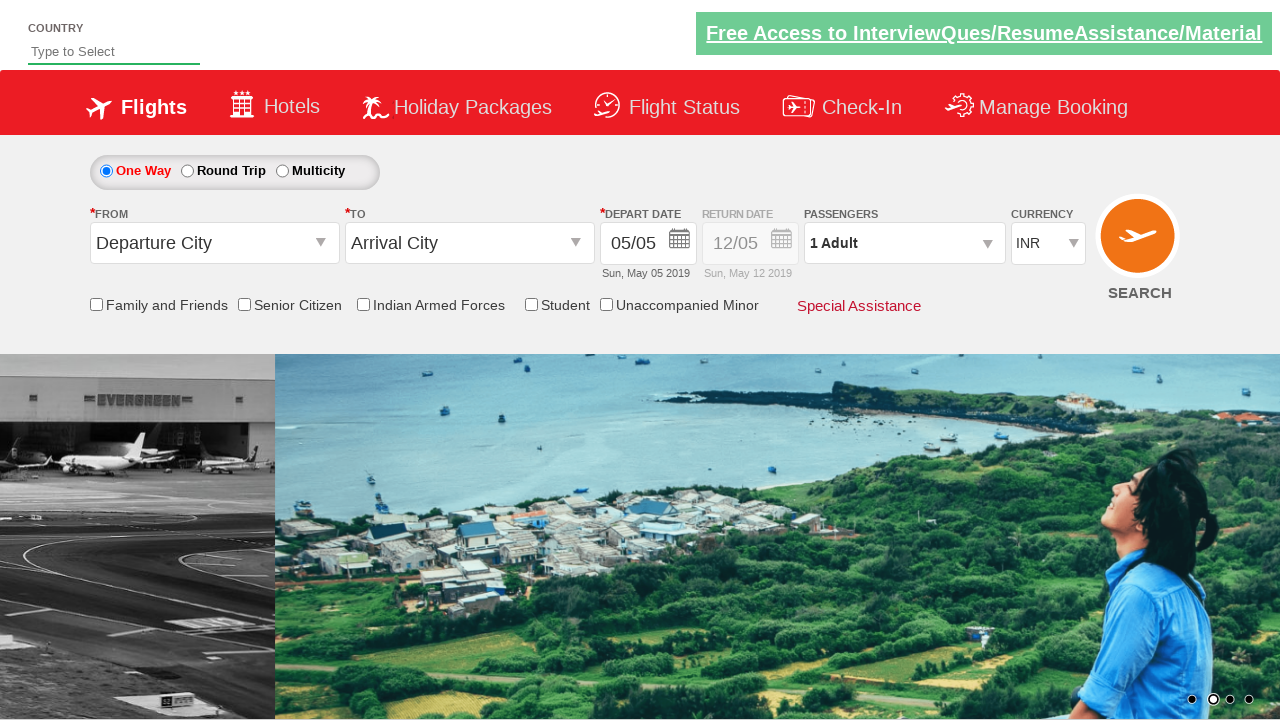

Typed 'ind' in auto-suggest field to trigger dropdown on #autosuggest
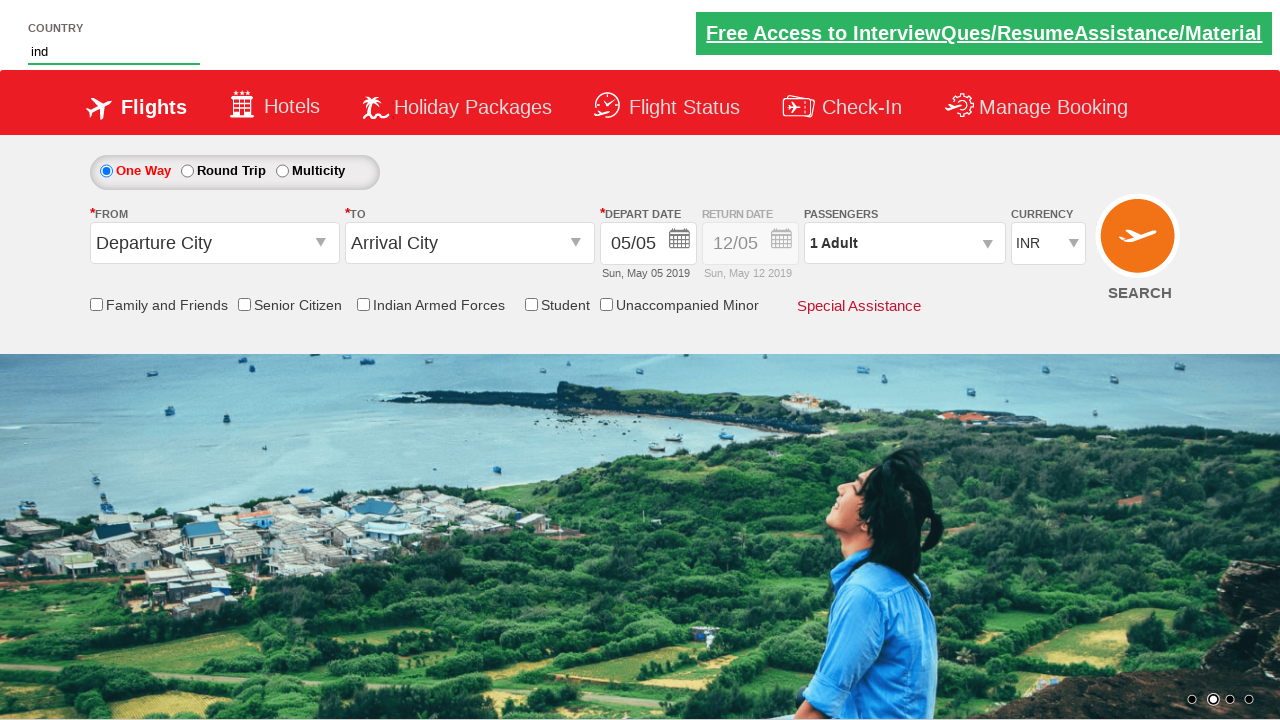

Auto-suggestion dropdown appeared with matching options
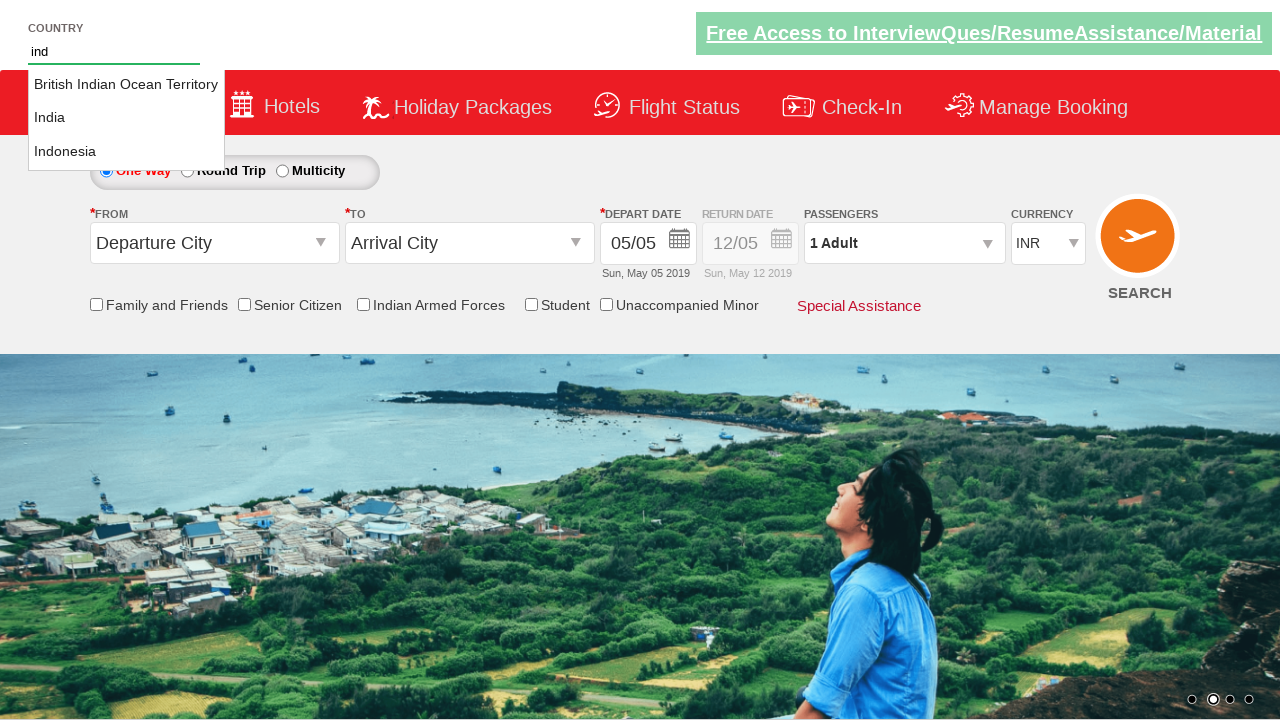

Retrieved all suggestion options from dropdown
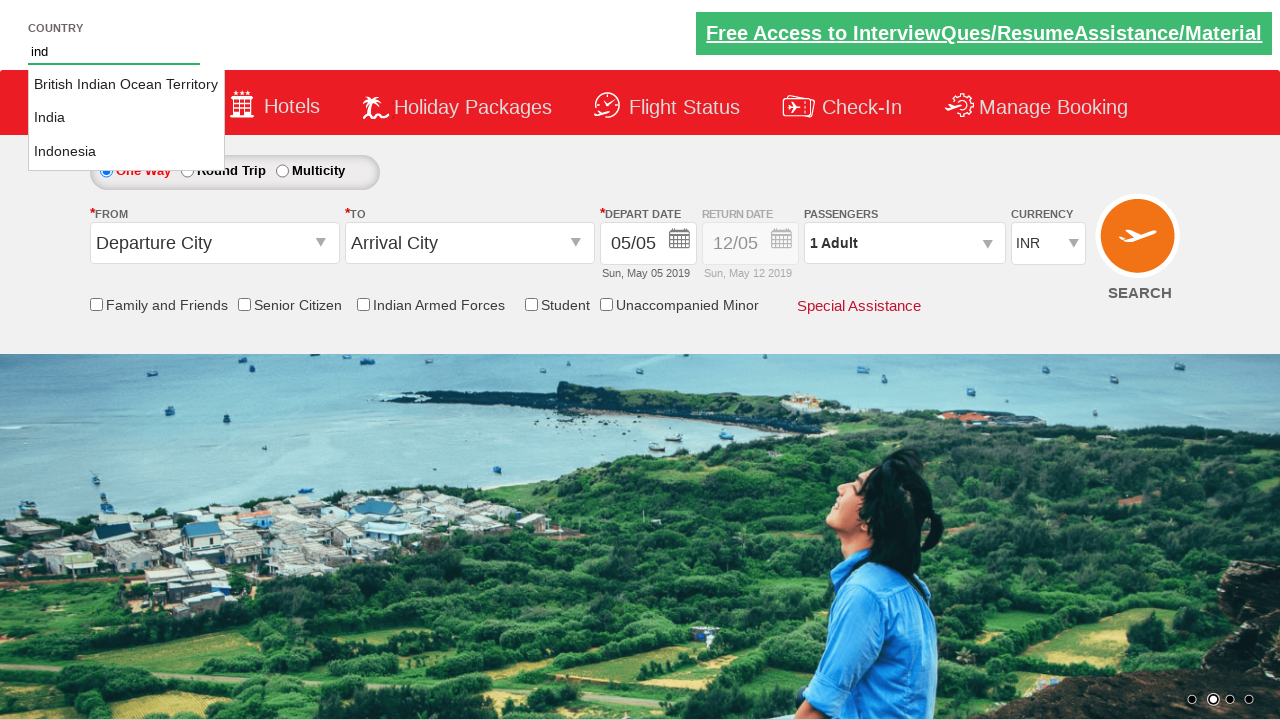

Selected 'India' from auto-suggestion dropdown at (126, 118) on li.ui-menu-item a >> nth=1
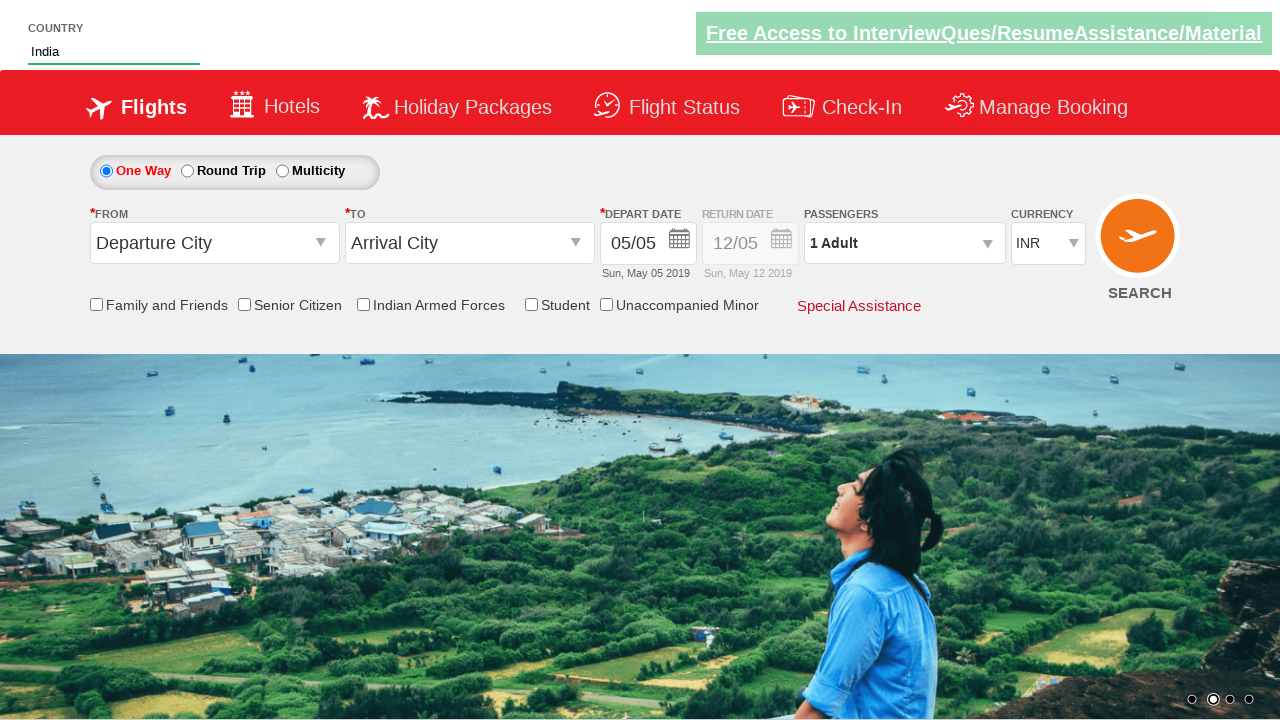

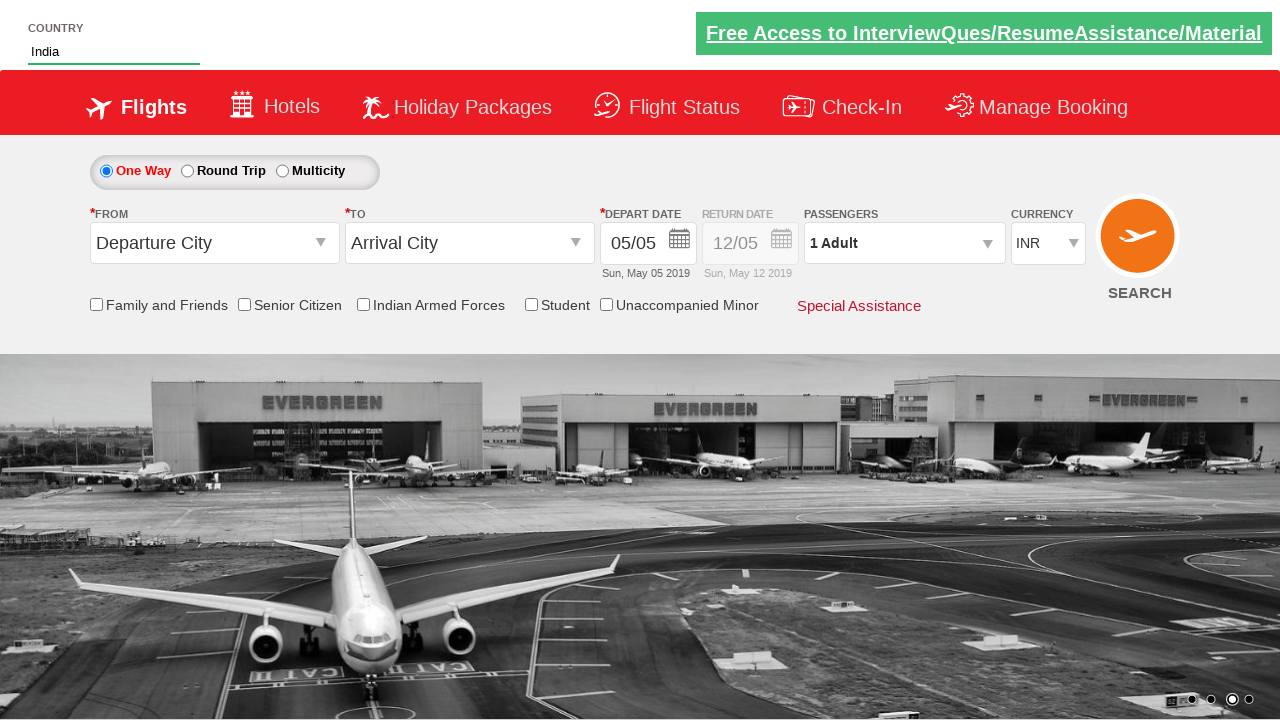